Tests the shopping cart functionality by clicking on Nexus 6 product, adding it to cart, navigating to the cart page, verifying the product appears, and then deleting it from the cart.

Starting URL: https://www.demoblaze.com/index.html

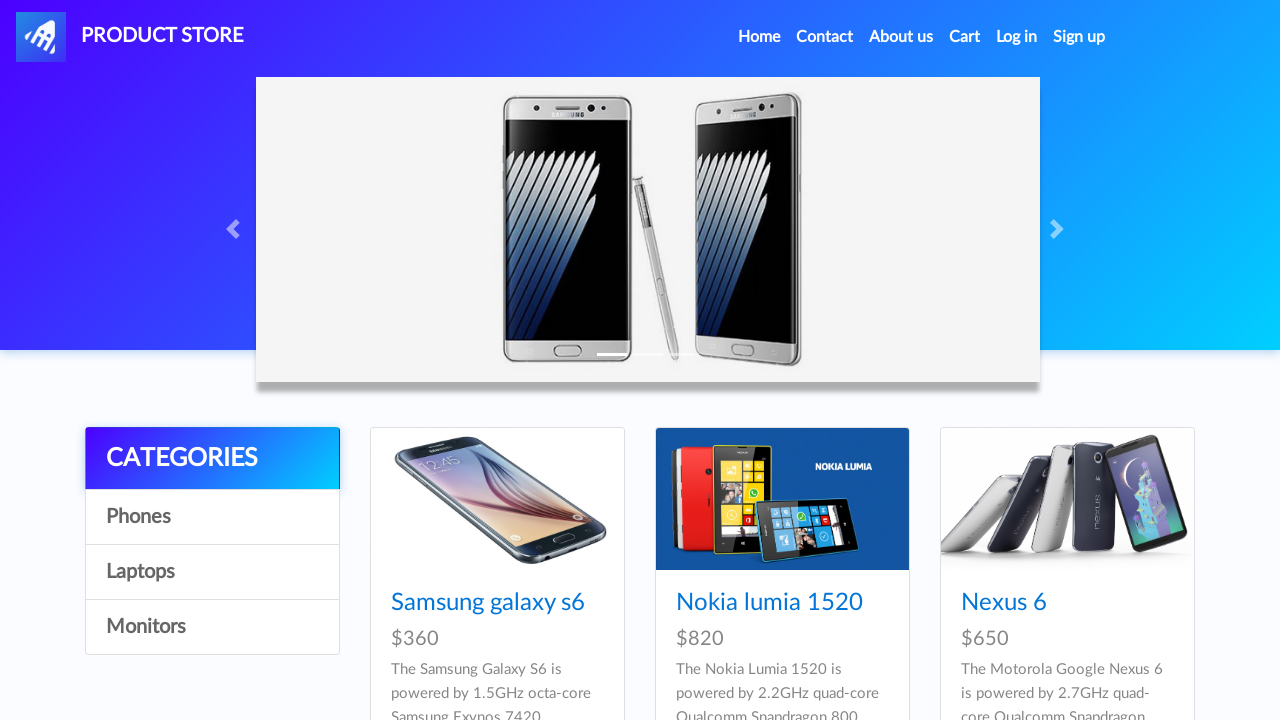

Clicked on Nexus 6 product link at (1004, 603) on text=Nexus 6
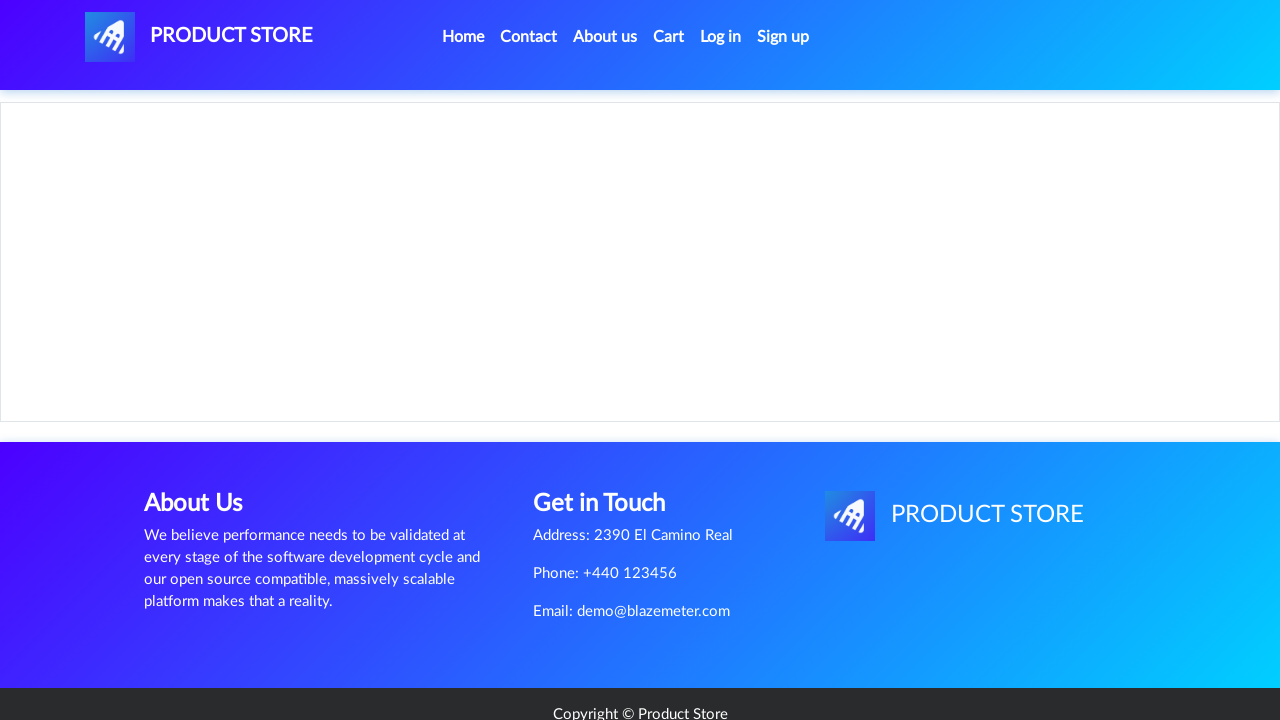

Product page loaded with Nexus 6 title visible
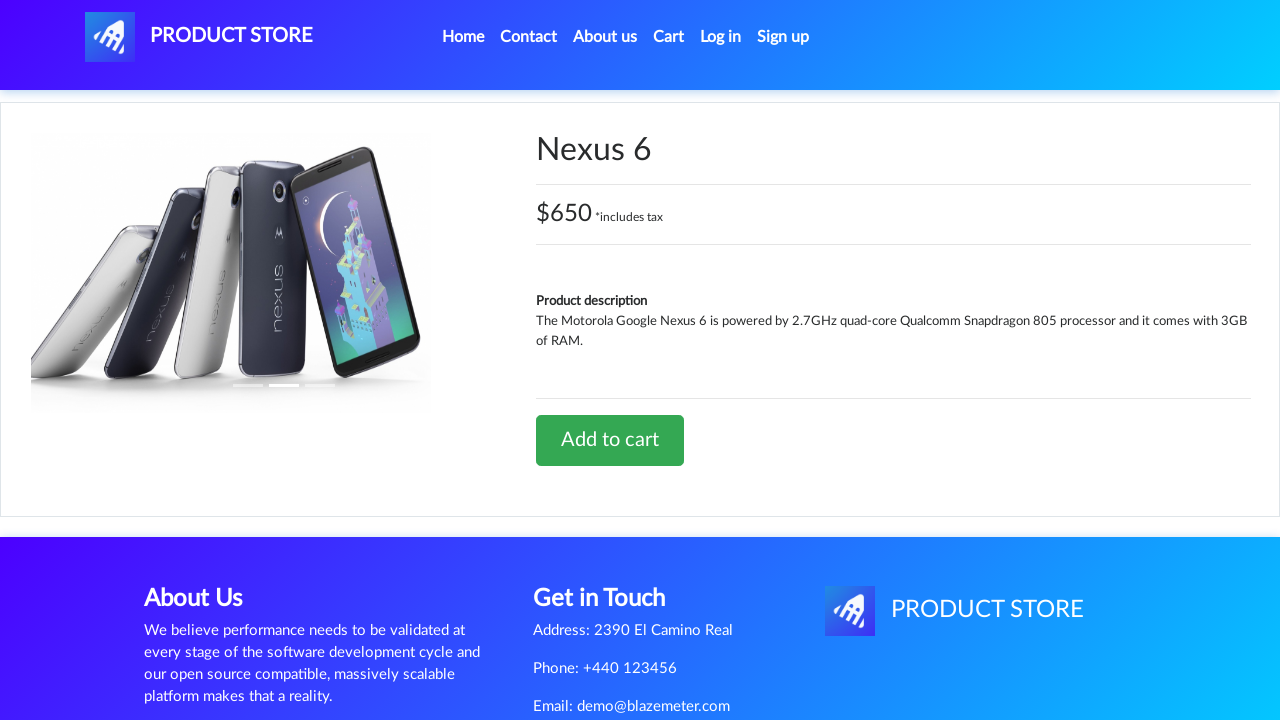

Clicked Add to cart button at (610, 440) on text=Add to cart
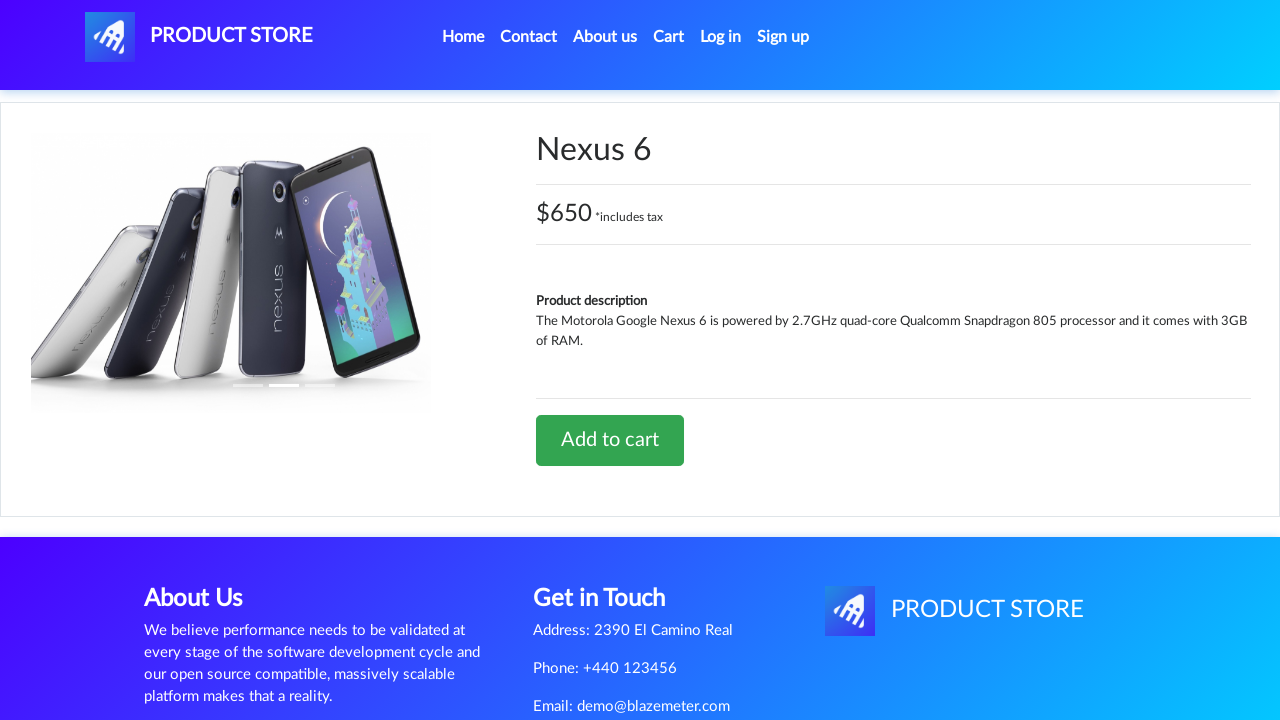

Set up dialog handler to accept alerts
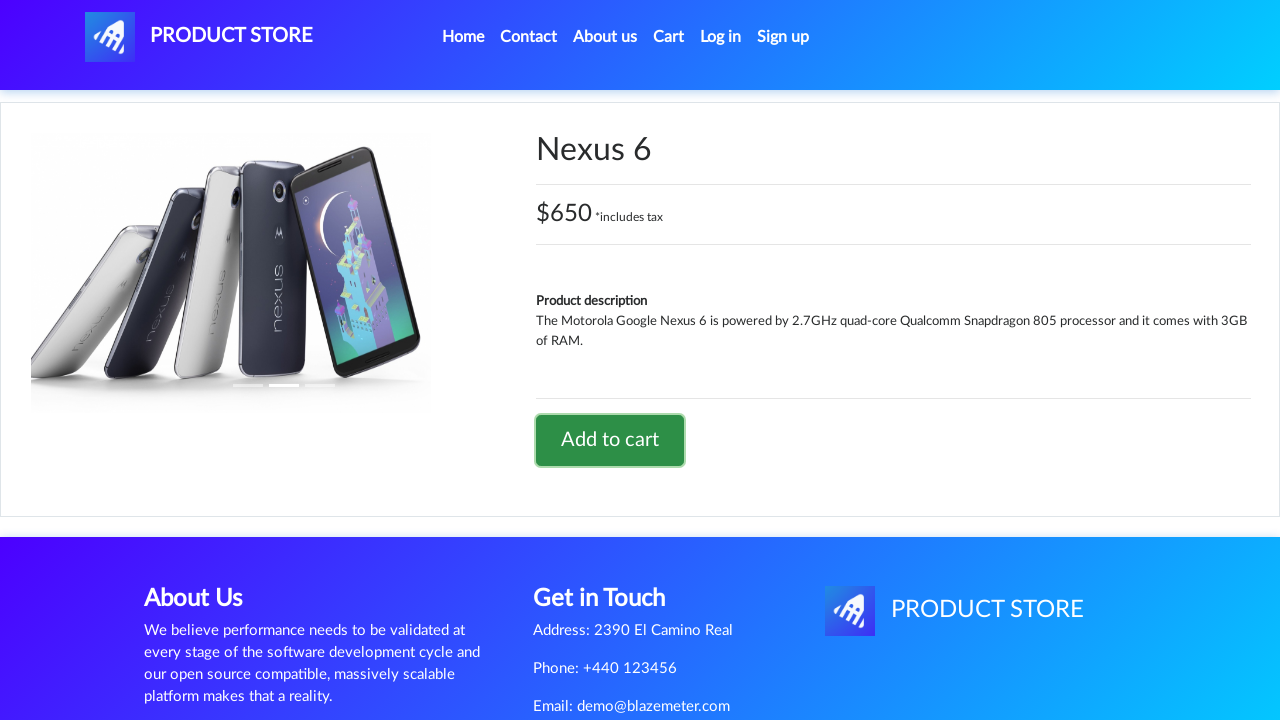

Waited for alert to be processed
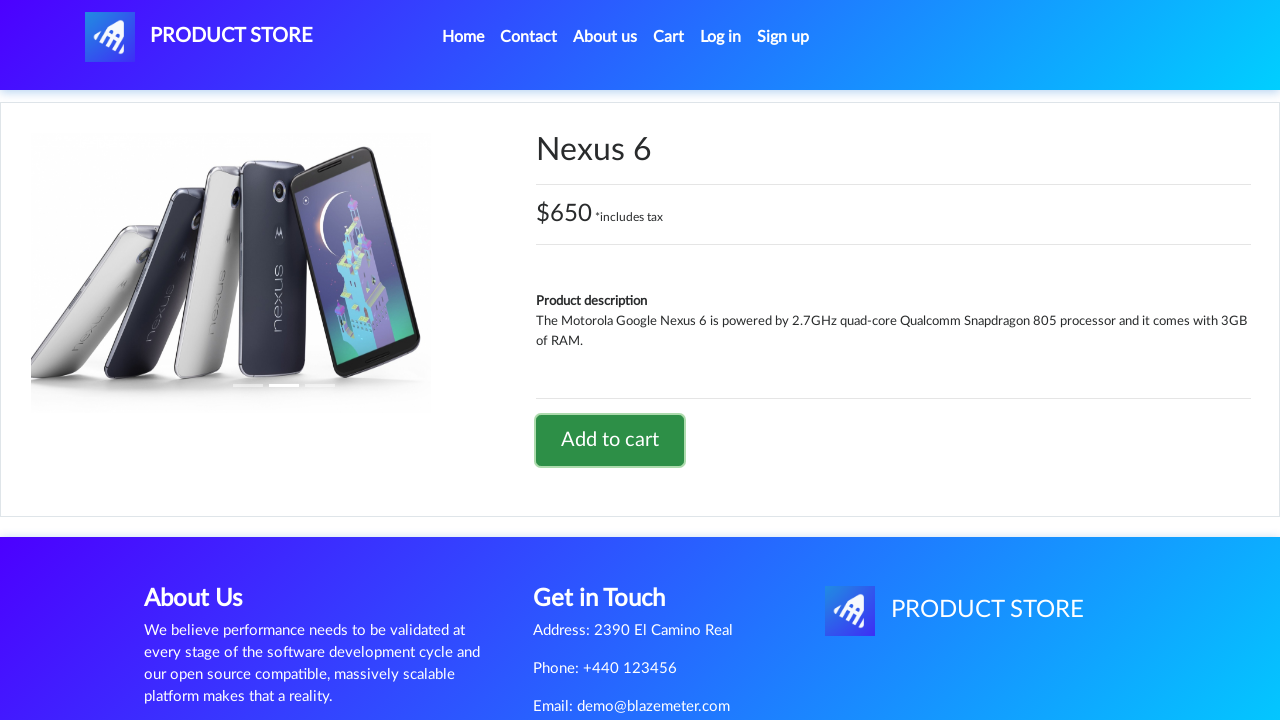

Clicked on Cart navigation button at (669, 37) on #cartur
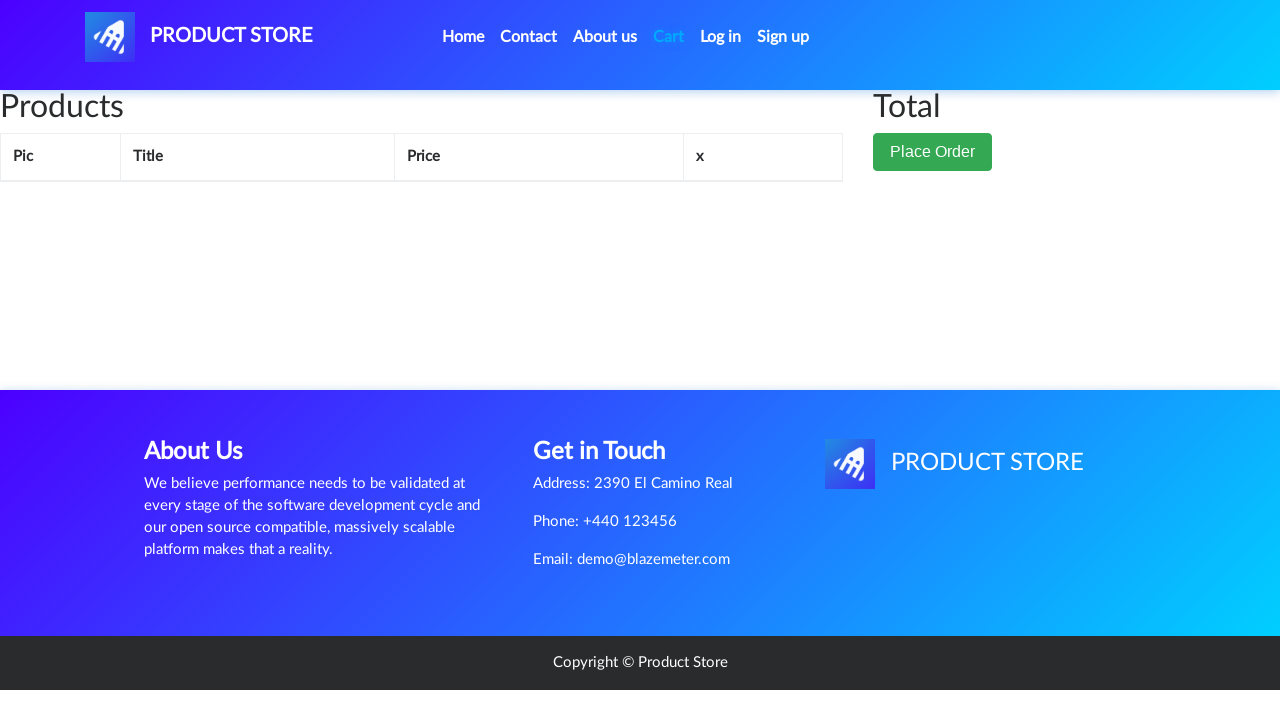

Cart page loaded with Nexus 6 product visible
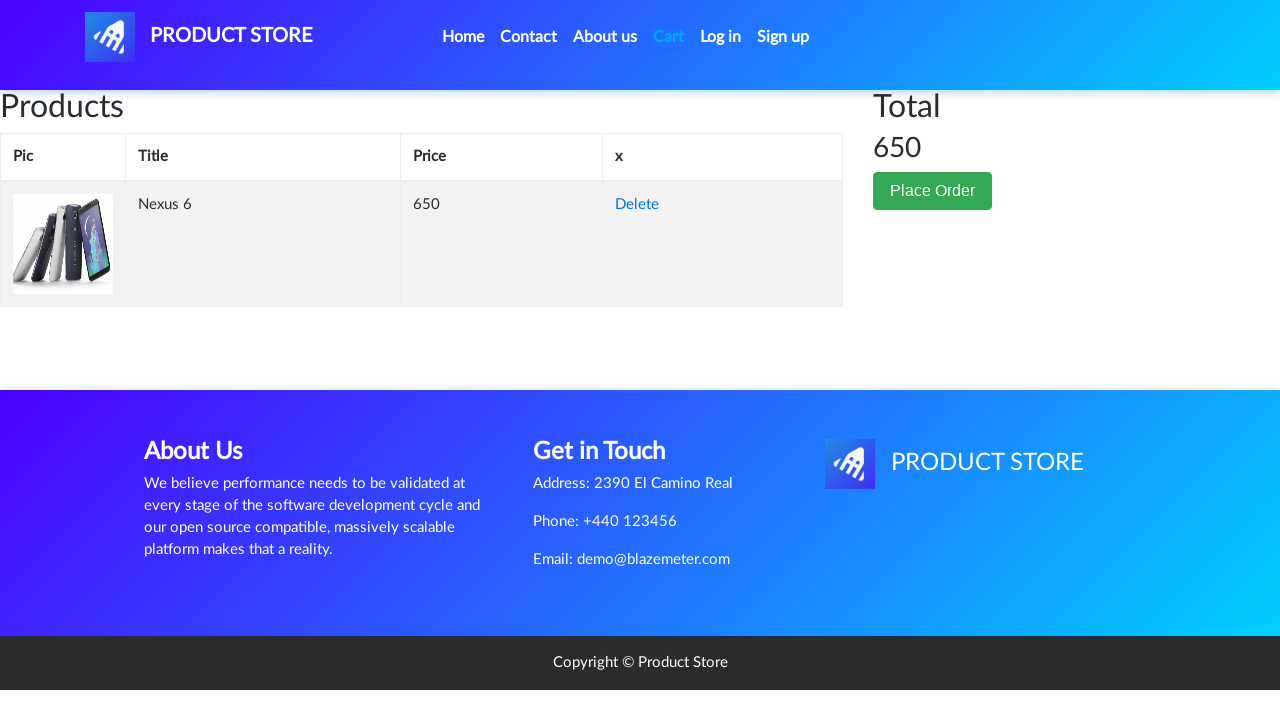

Clicked Delete link to remove Nexus 6 from cart at (637, 205) on xpath=//td[contains(., 'Nexus 6')]/../td/a[contains(text(),'Delete')]
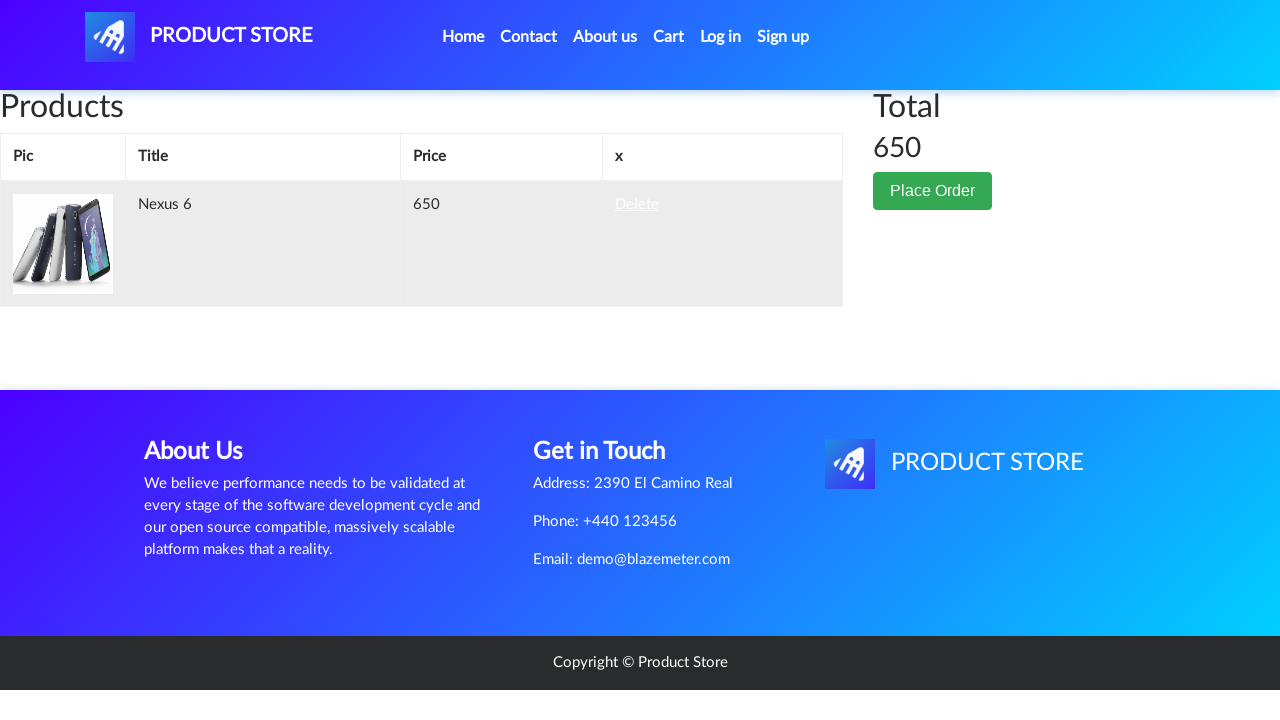

Waited for product deletion to complete
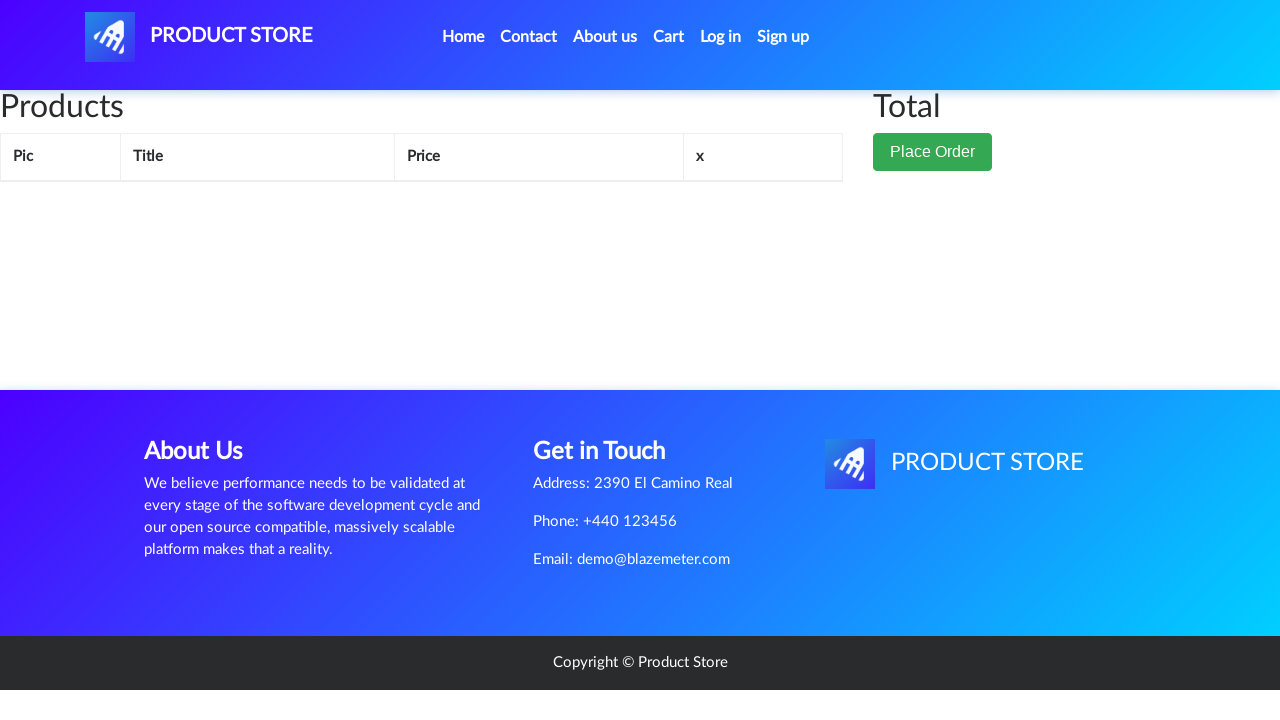

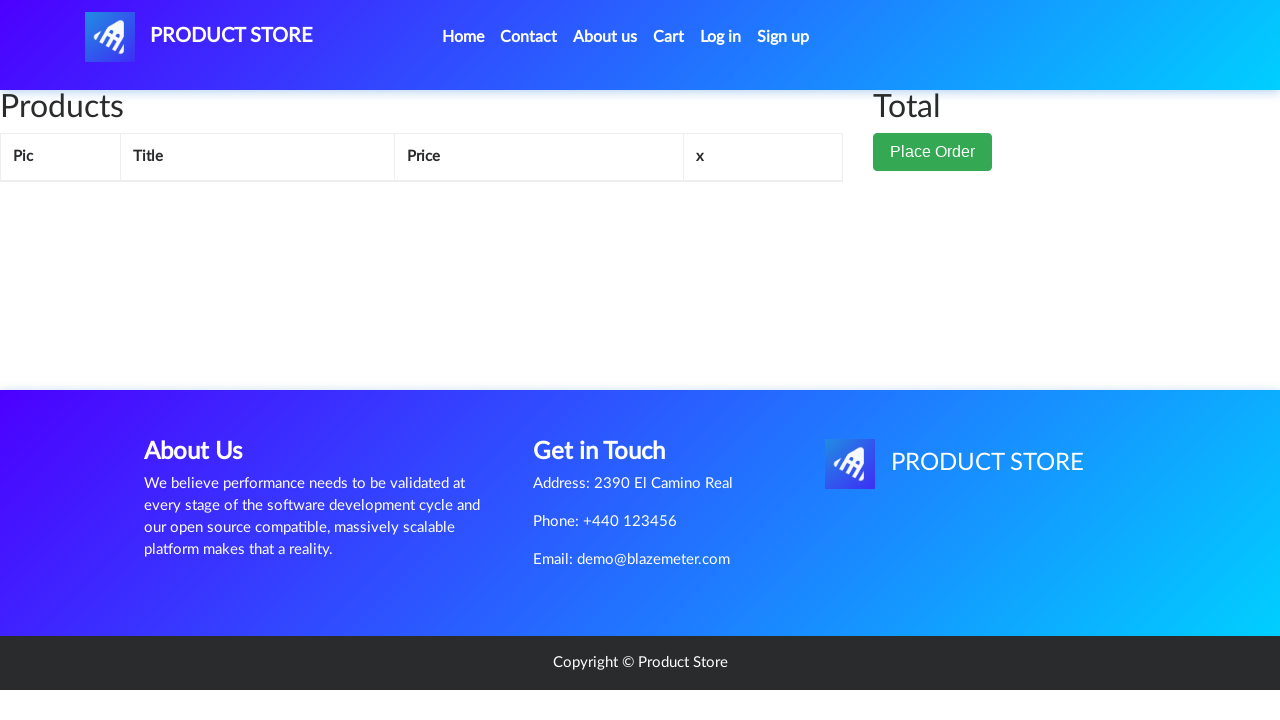